Solves a math problem by reading two numbers from the page, calculating their sum, and selecting the result from a dropdown menu

Starting URL: http://suninjuly.github.io/selects1.html

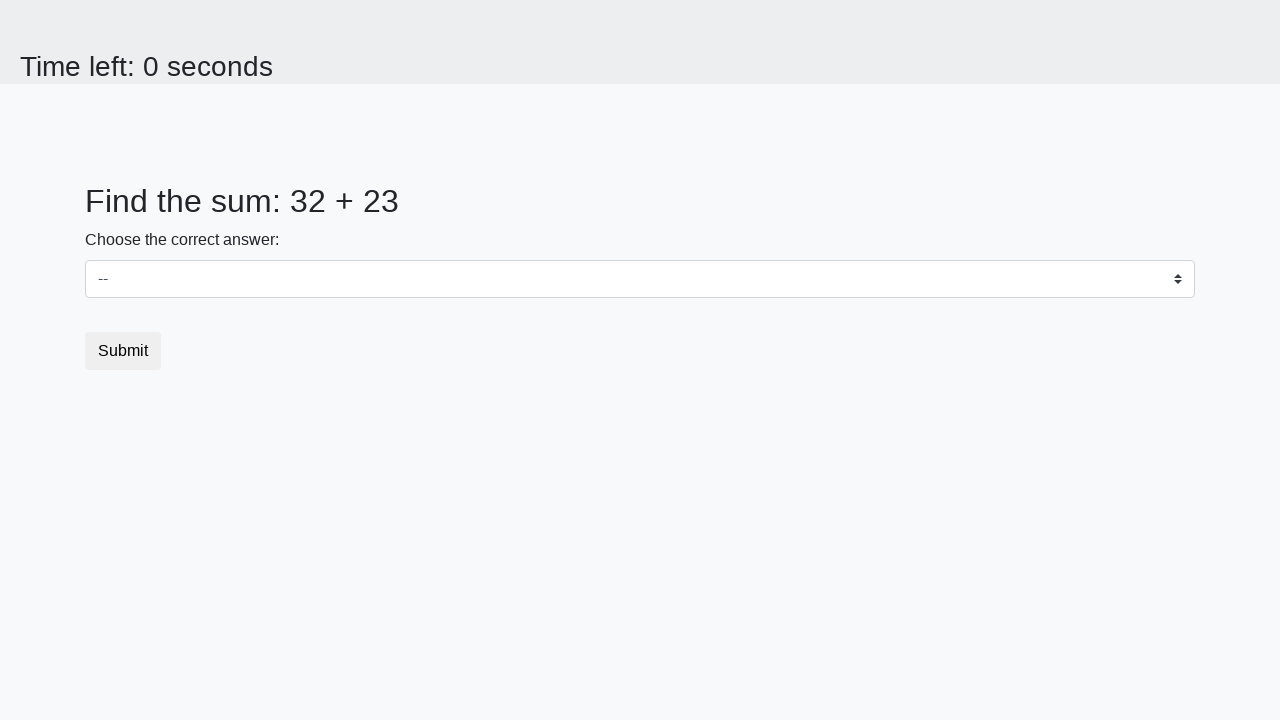

Read first number from #num1 element
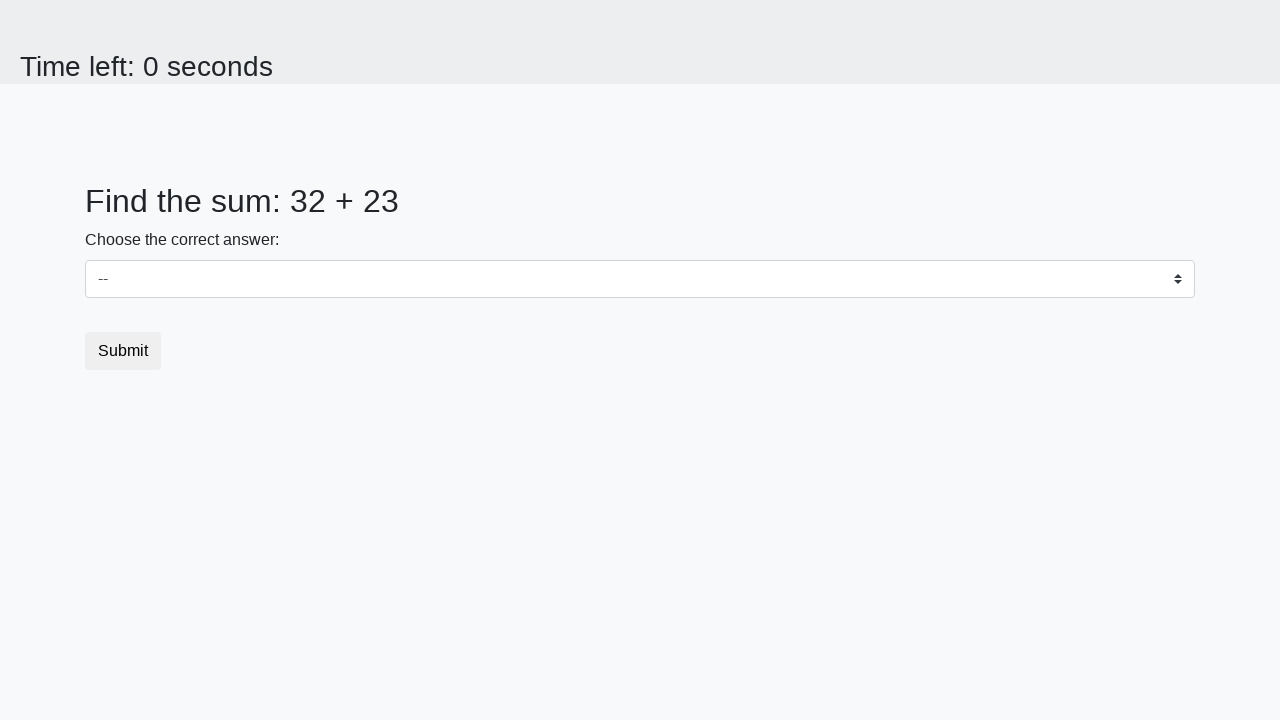

Read second number from #num2 element
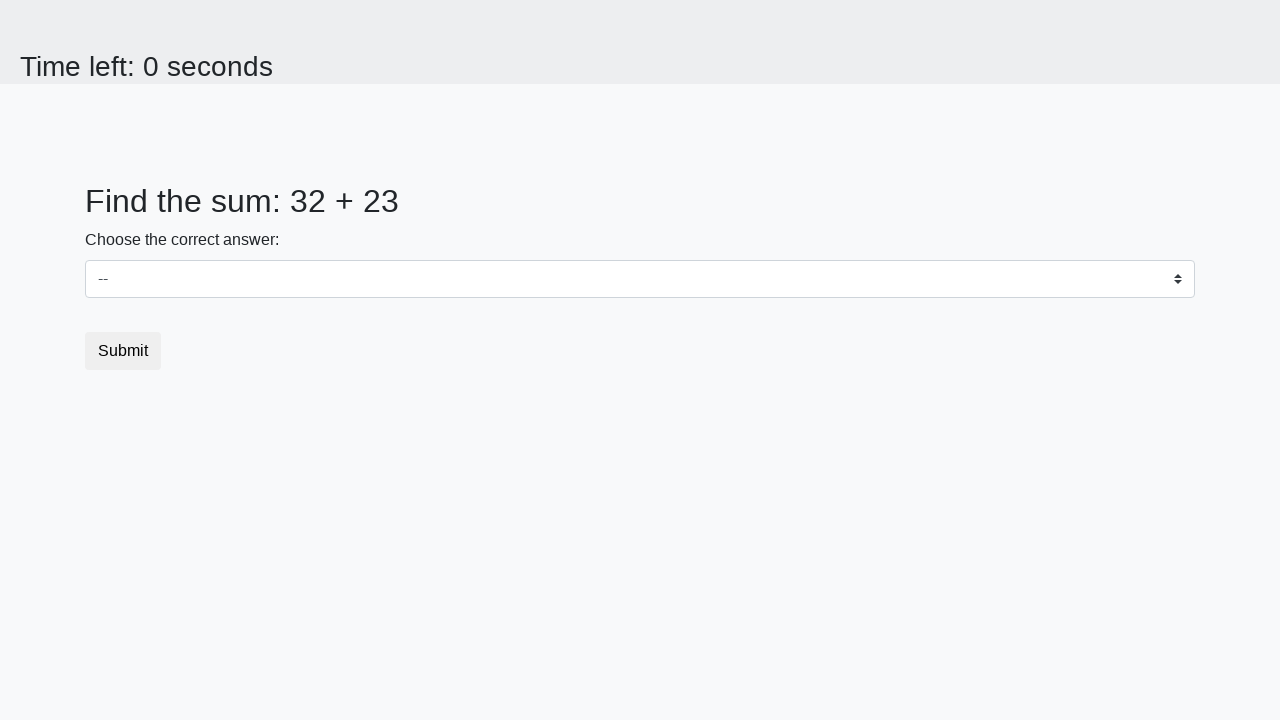

Calculated sum: 32 + 23 = 55
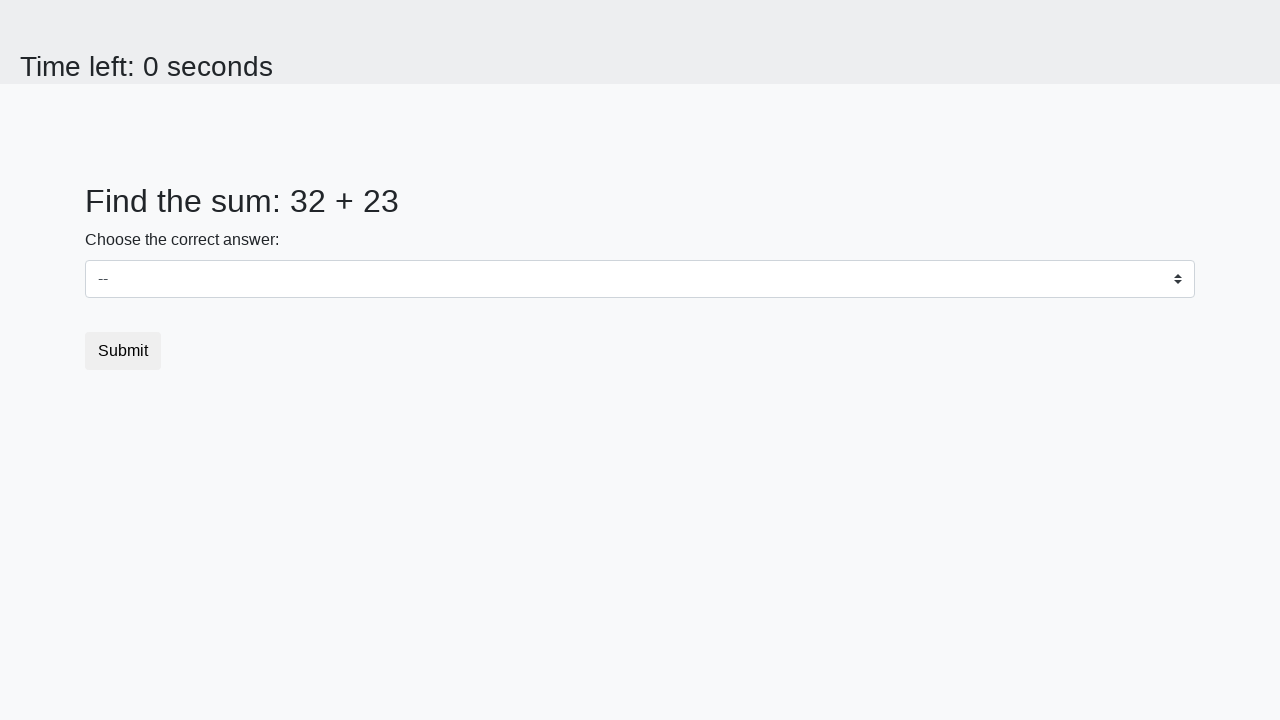

Selected 55 from dropdown menu on #dropdown
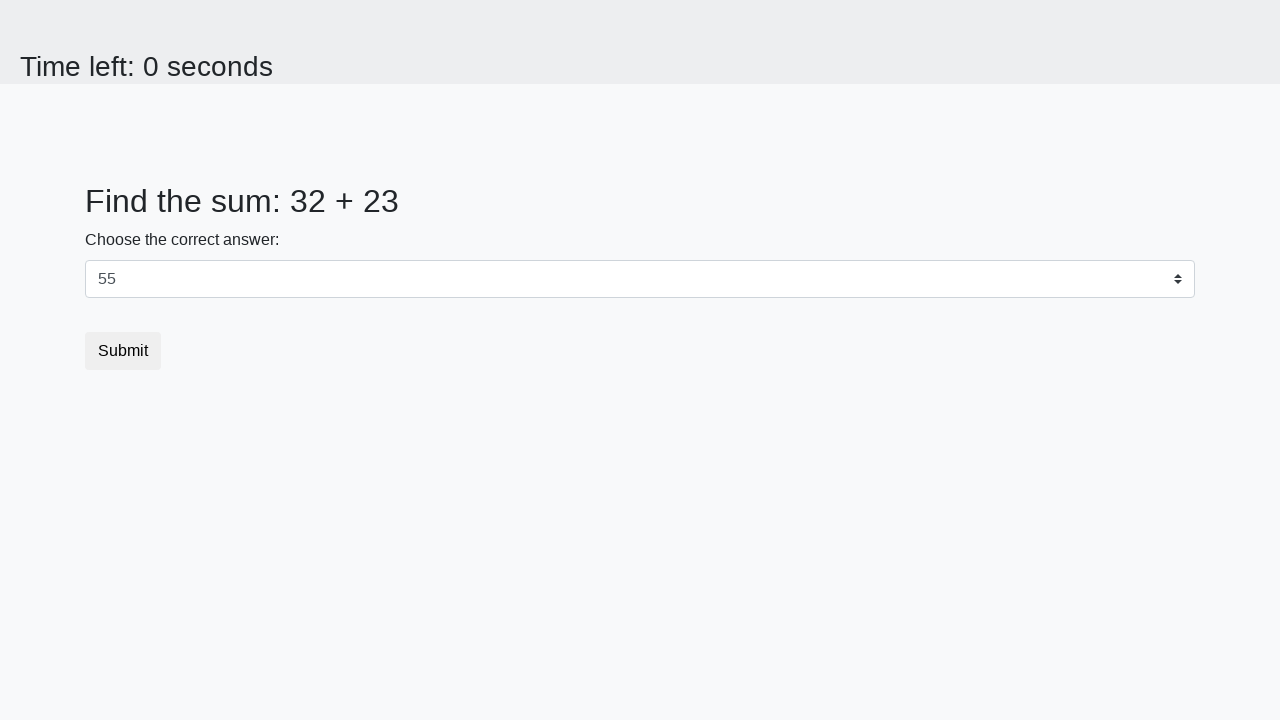

Clicked submit button at (123, 351) on .btn.btn-default
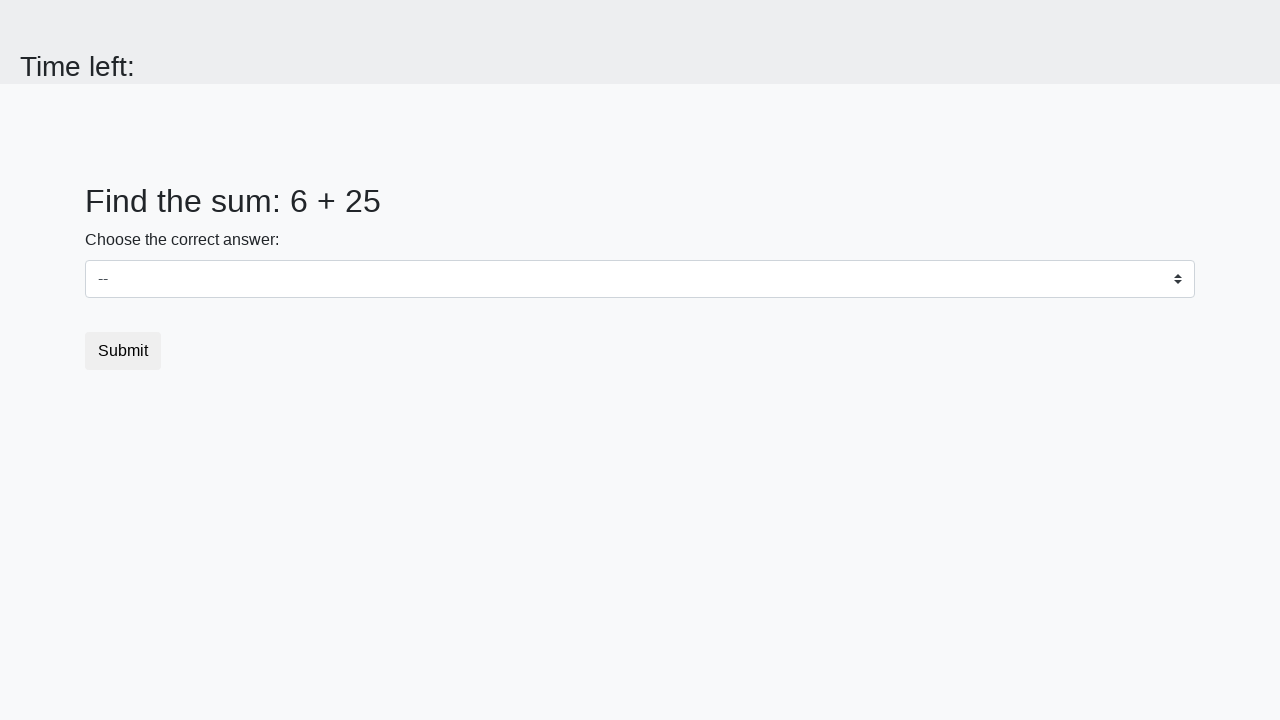

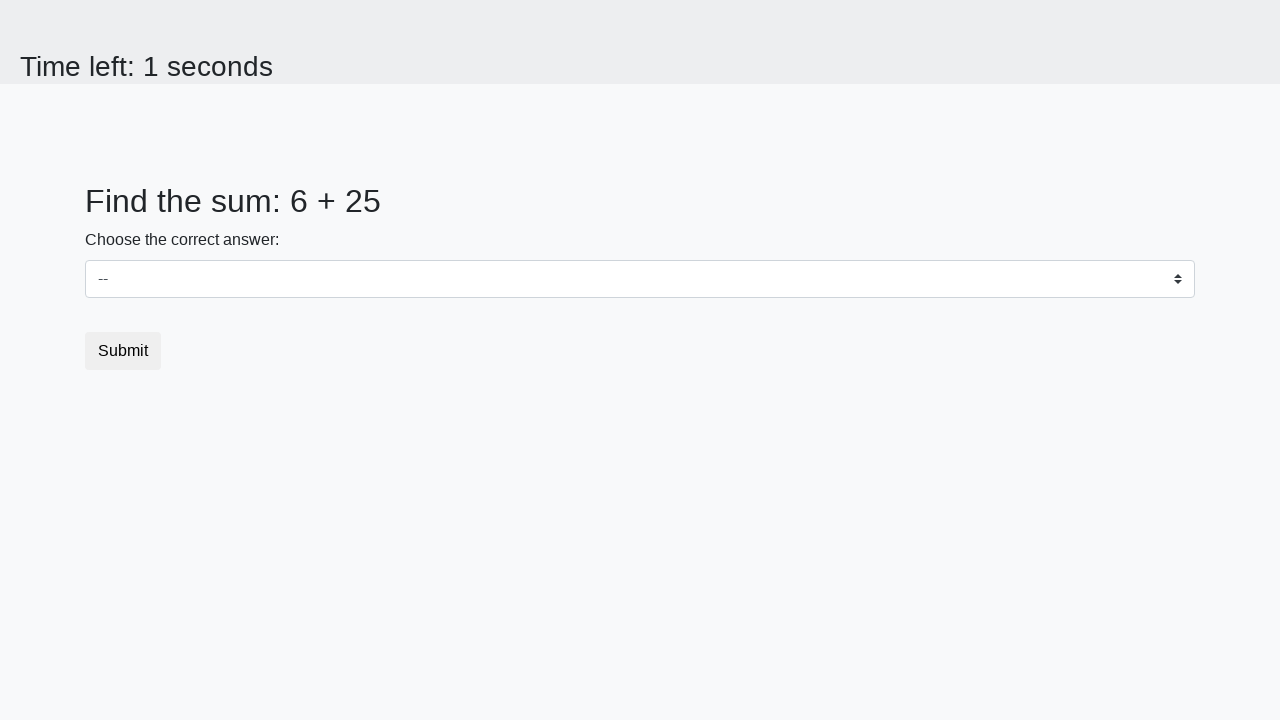